Tests inputting a value into a disabled text field using JavaScript execution to bypass the disabled attribute

Starting URL: https://seleniumpractise.blogspot.com/2016/09/how-to-work-with-disable-textbox-or.html

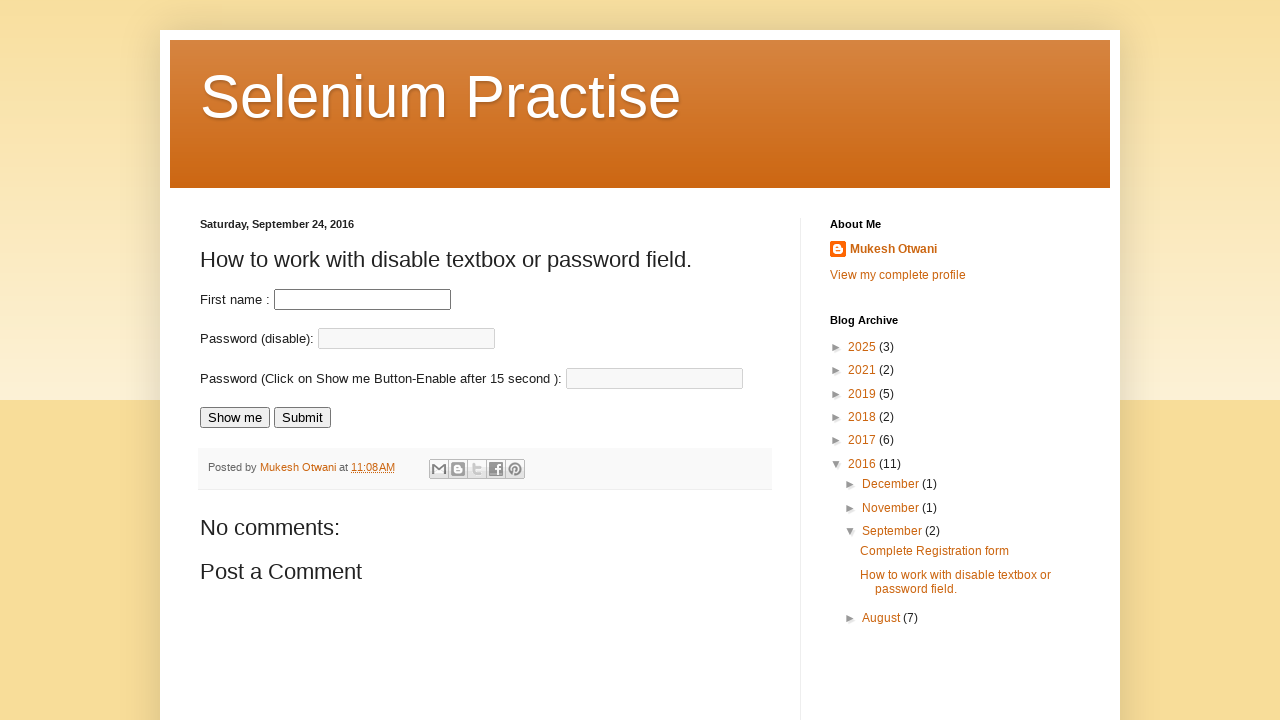

Executed JavaScript to set value 'SecurePass123' in disabled password field
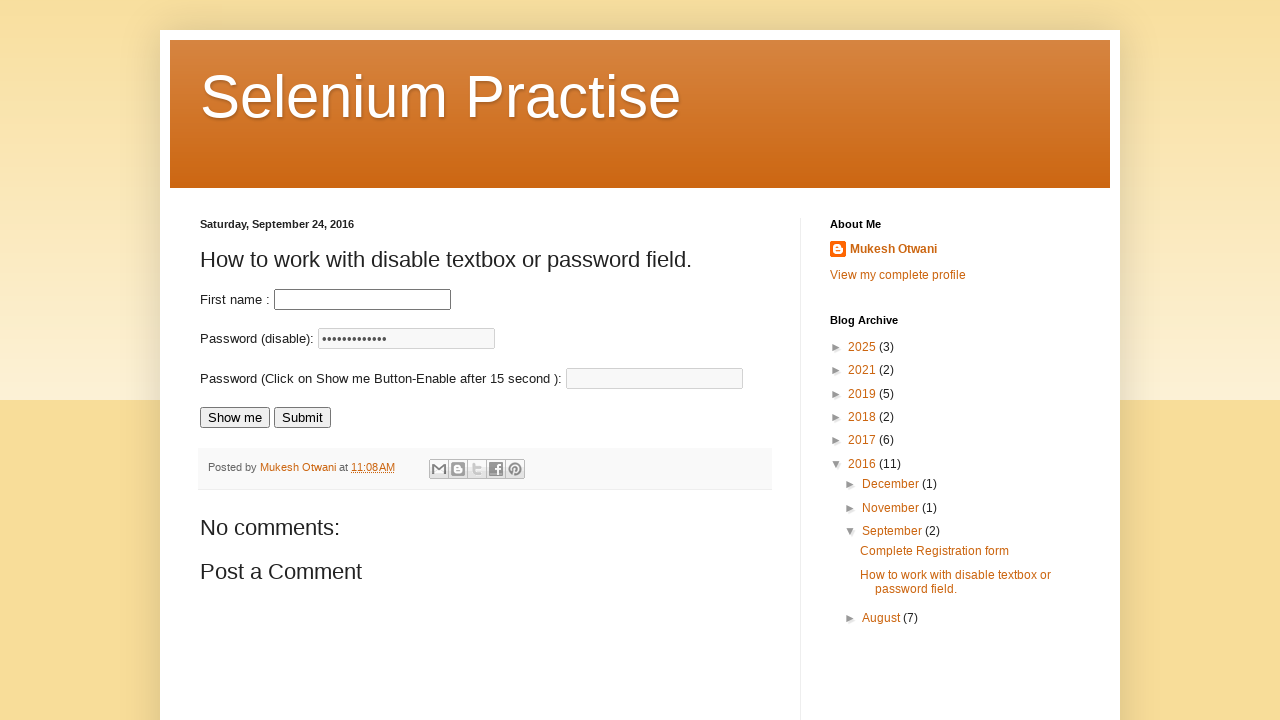

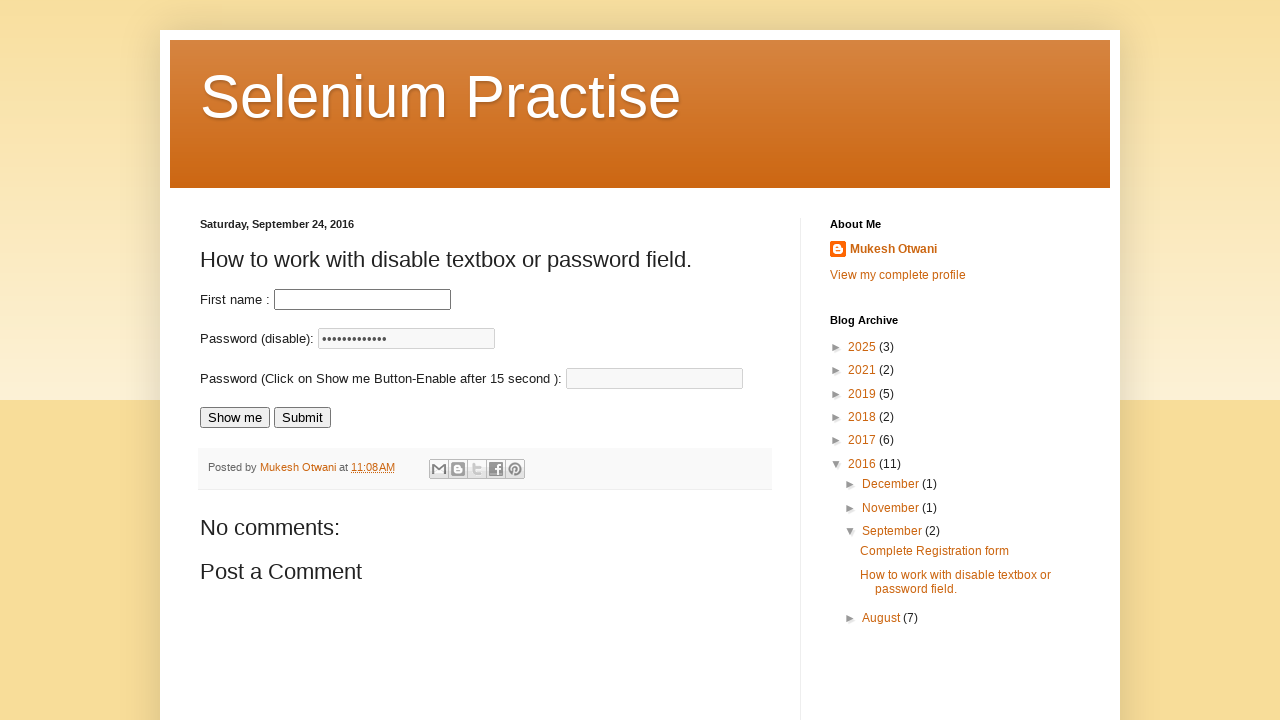